Tests interaction with a web table on the Time and Date world clock page by locating the table and verifying its structure (rows and columns)

Starting URL: https://www.timeanddate.com/worldclock/

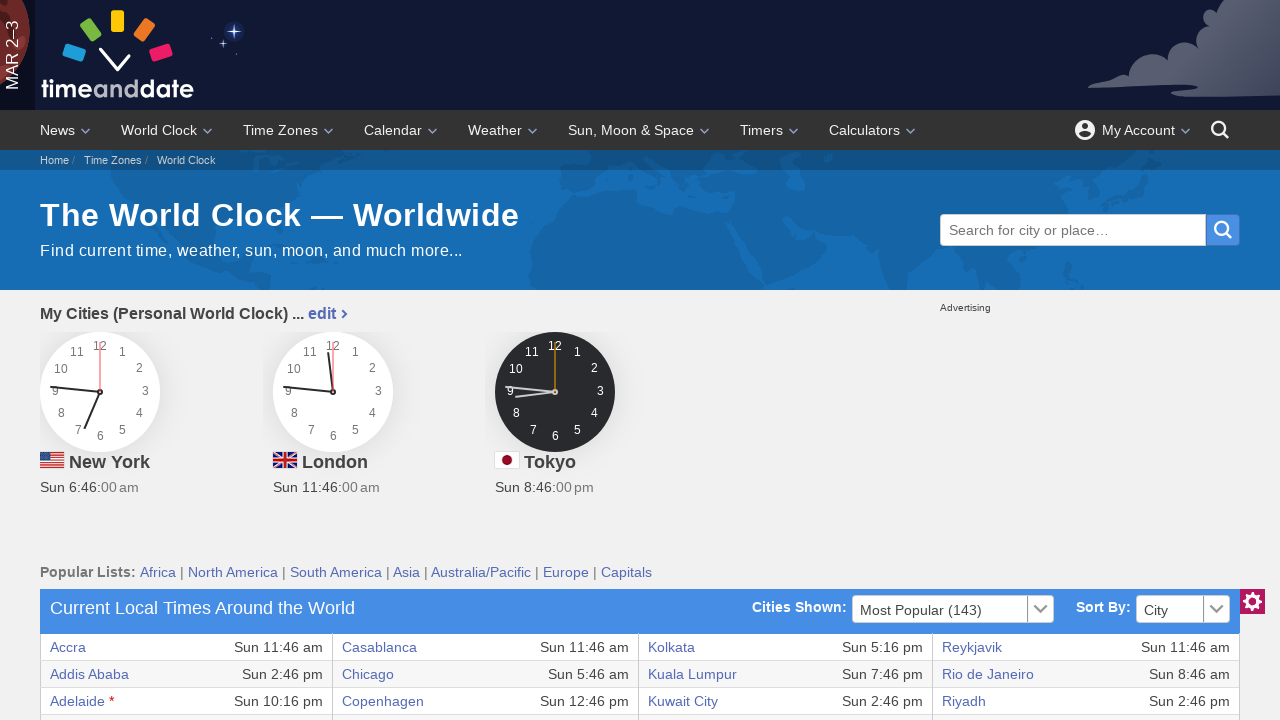

World clock table selector loaded
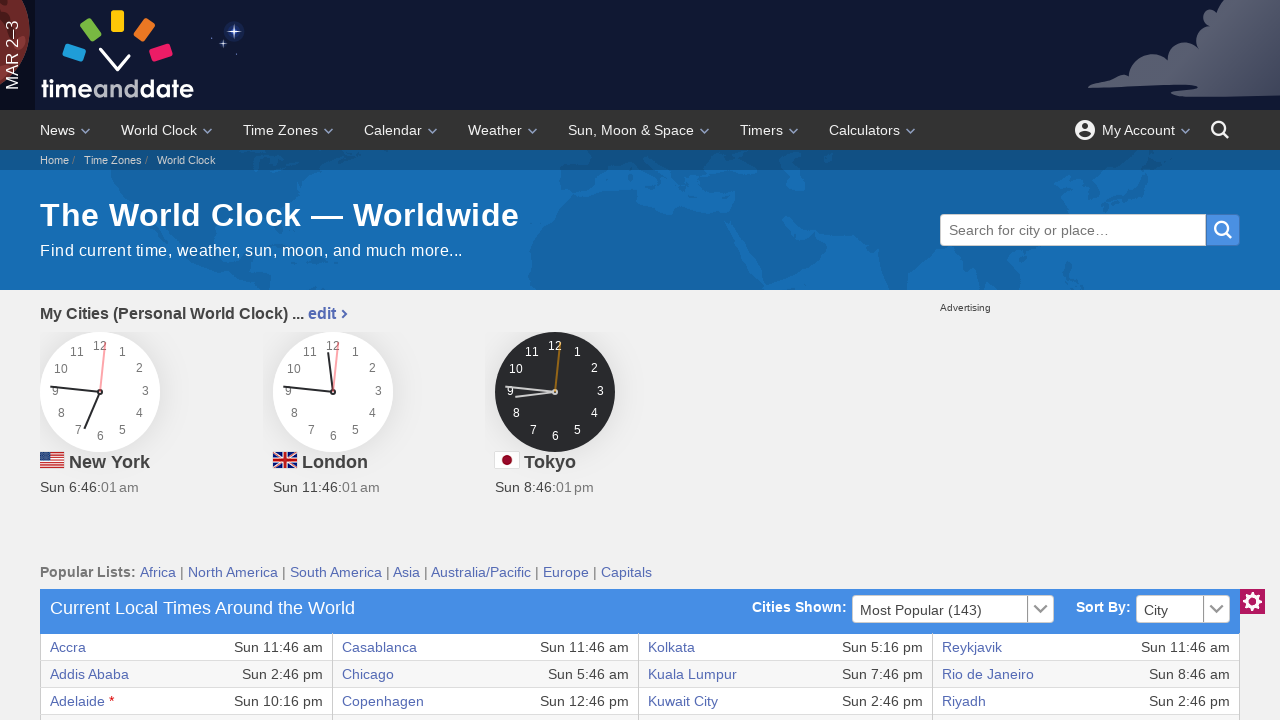

Located the world clock table element
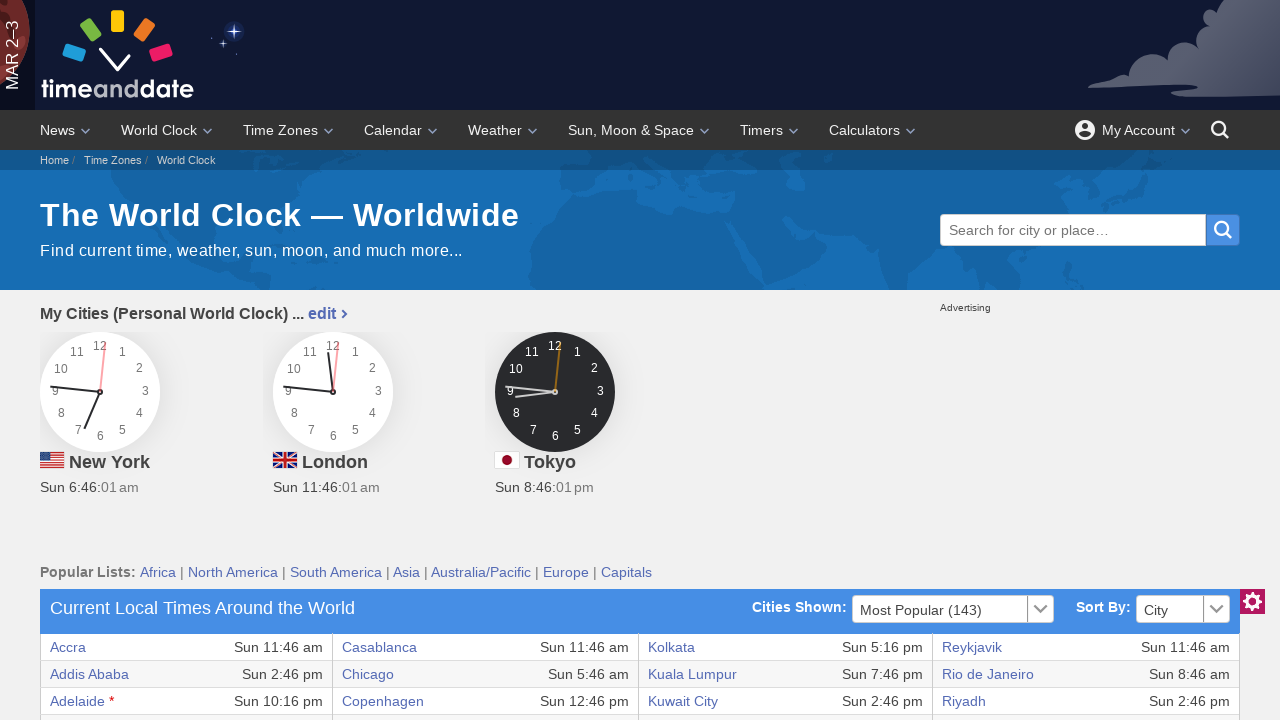

Verified table rows are present in the world clock table
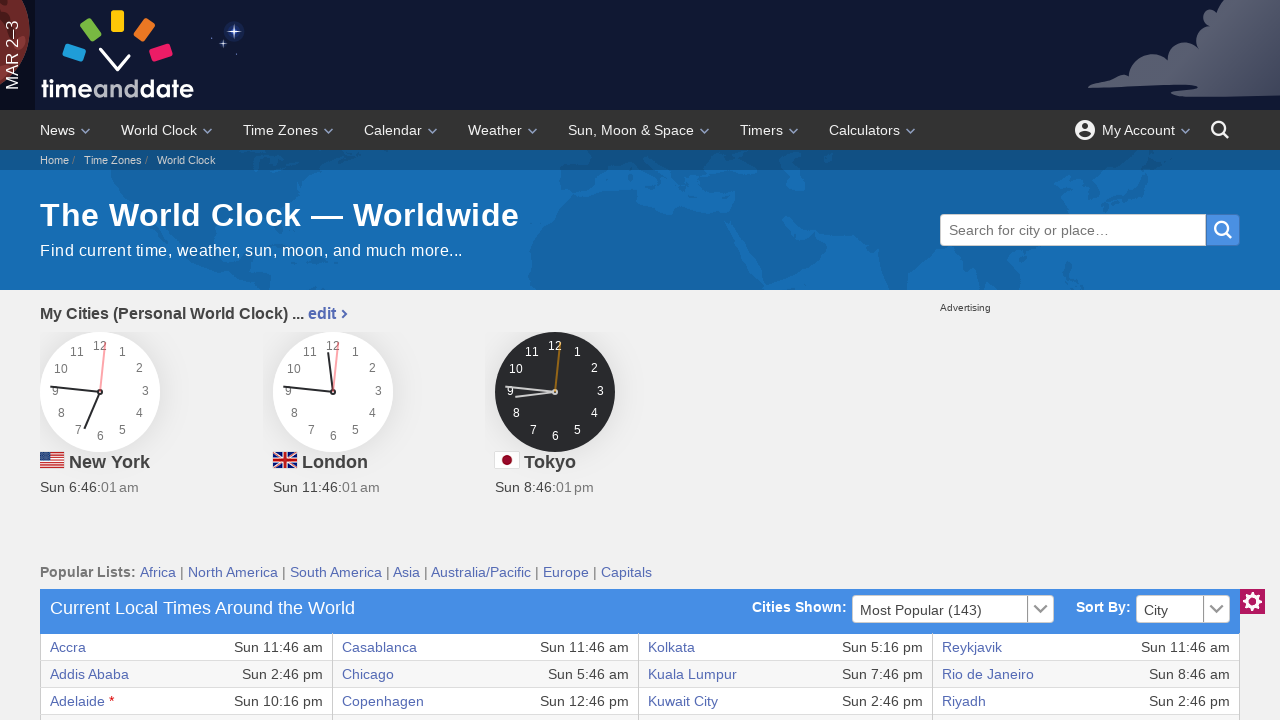

Verified table data cells are present in the world clock table
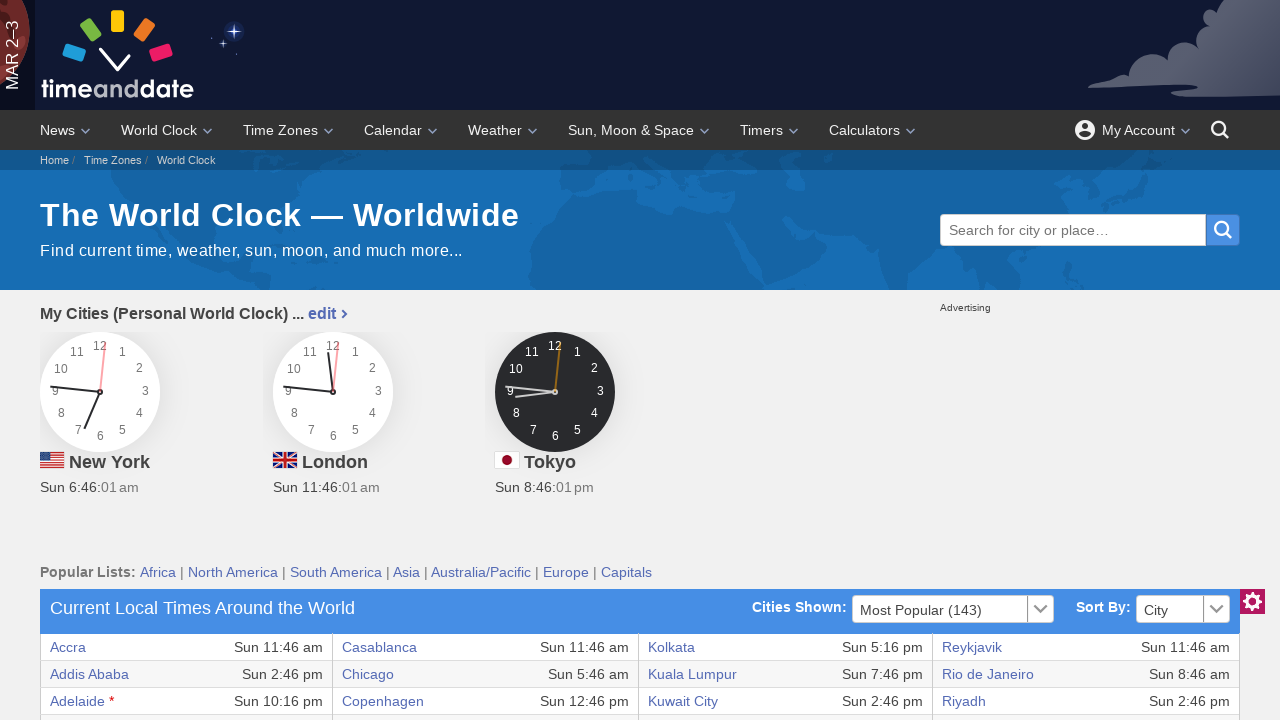

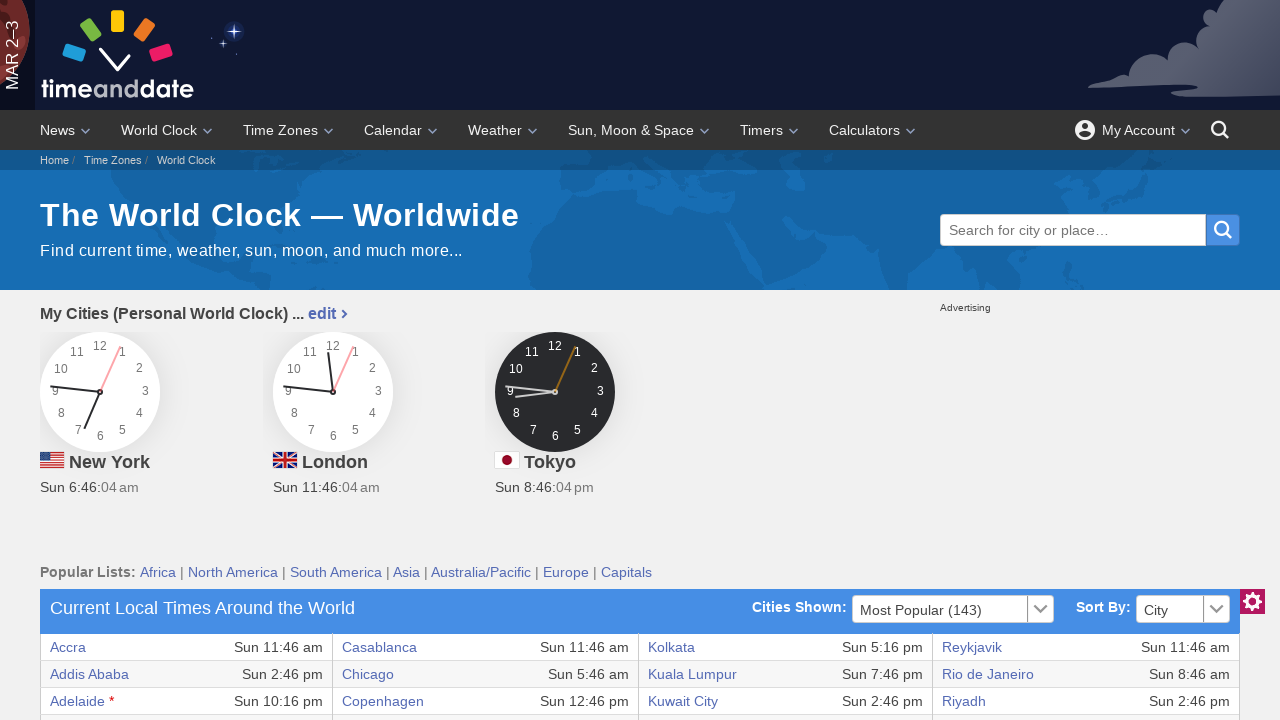